Tests that the Gündem page does not display 404 errors or "content not found" messages.

Starting URL: https://egundem.com/gundem

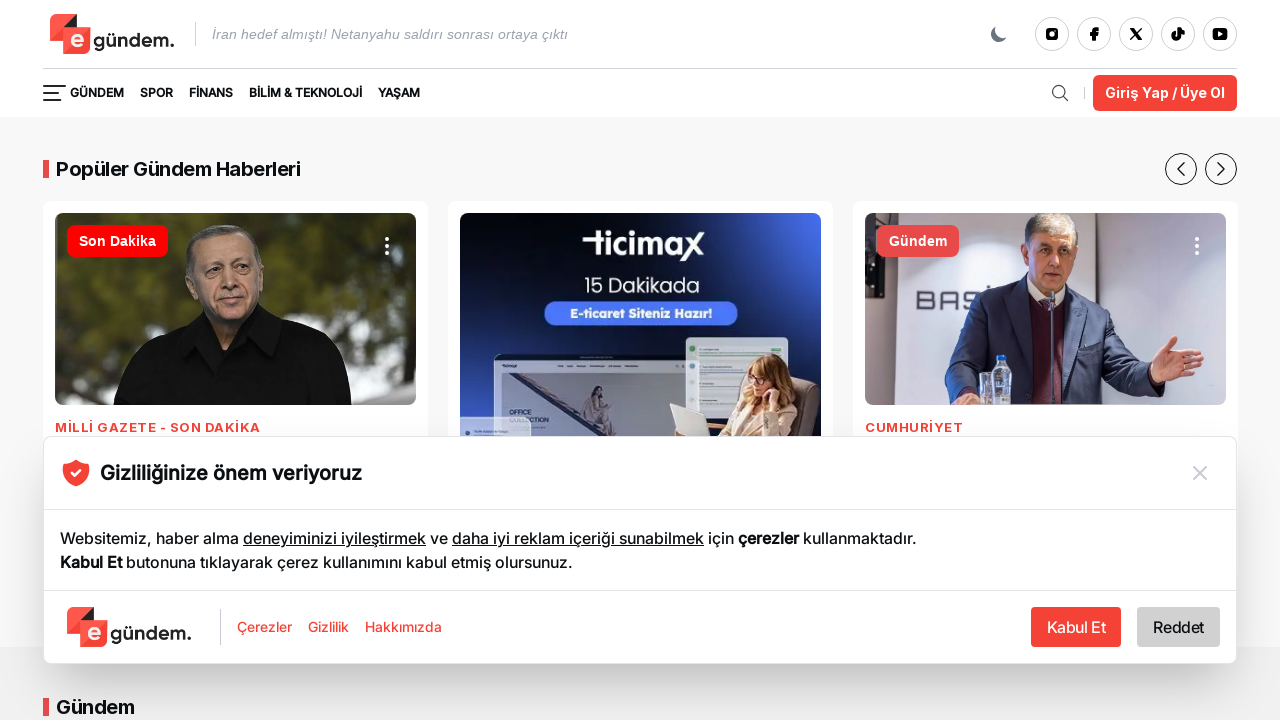

Waited for page DOM content to load on Gündem page
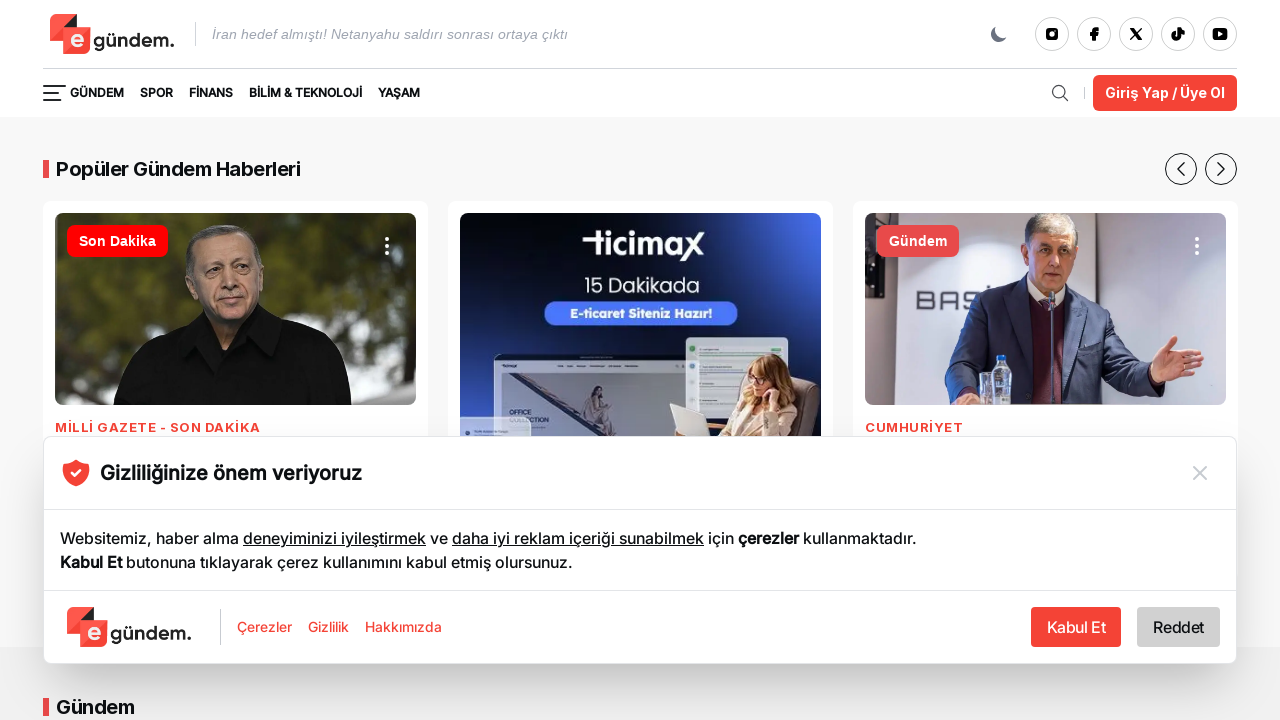

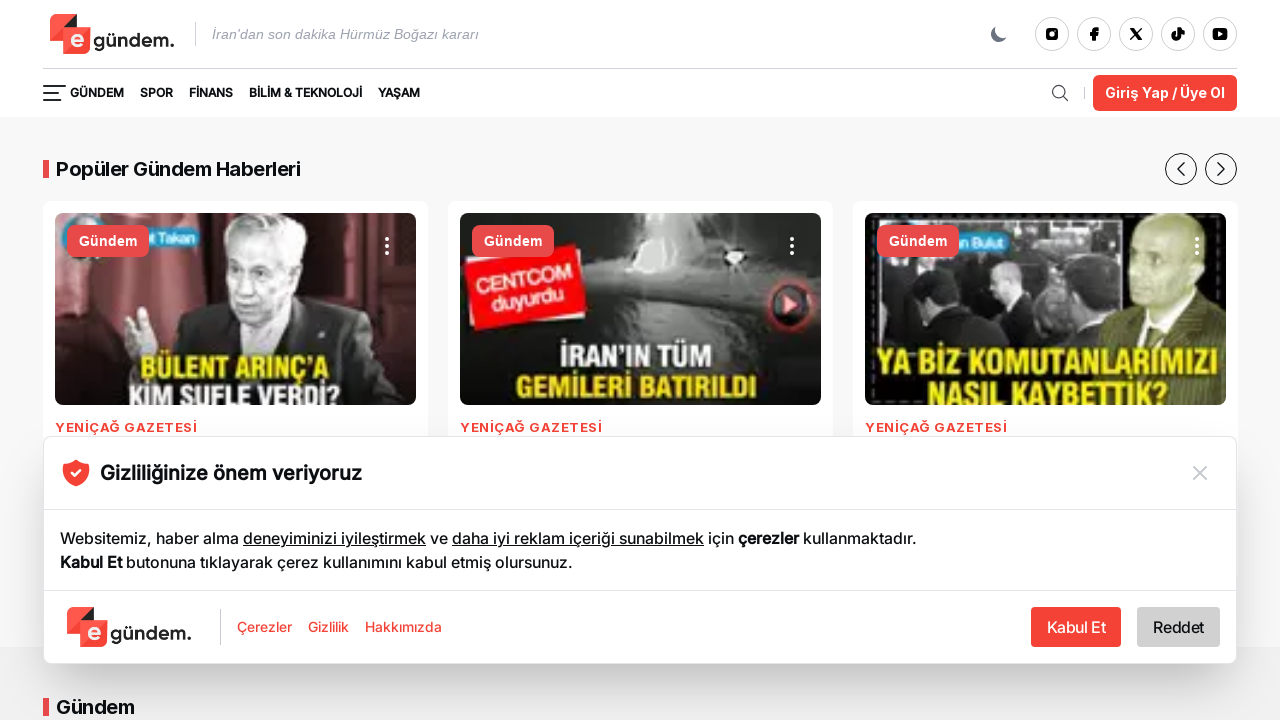